Tests clicking a link that opens a popup window on the omayo blogspot test page, demonstrating multi-window handling behavior.

Starting URL: http://omayo.blogspot.com/

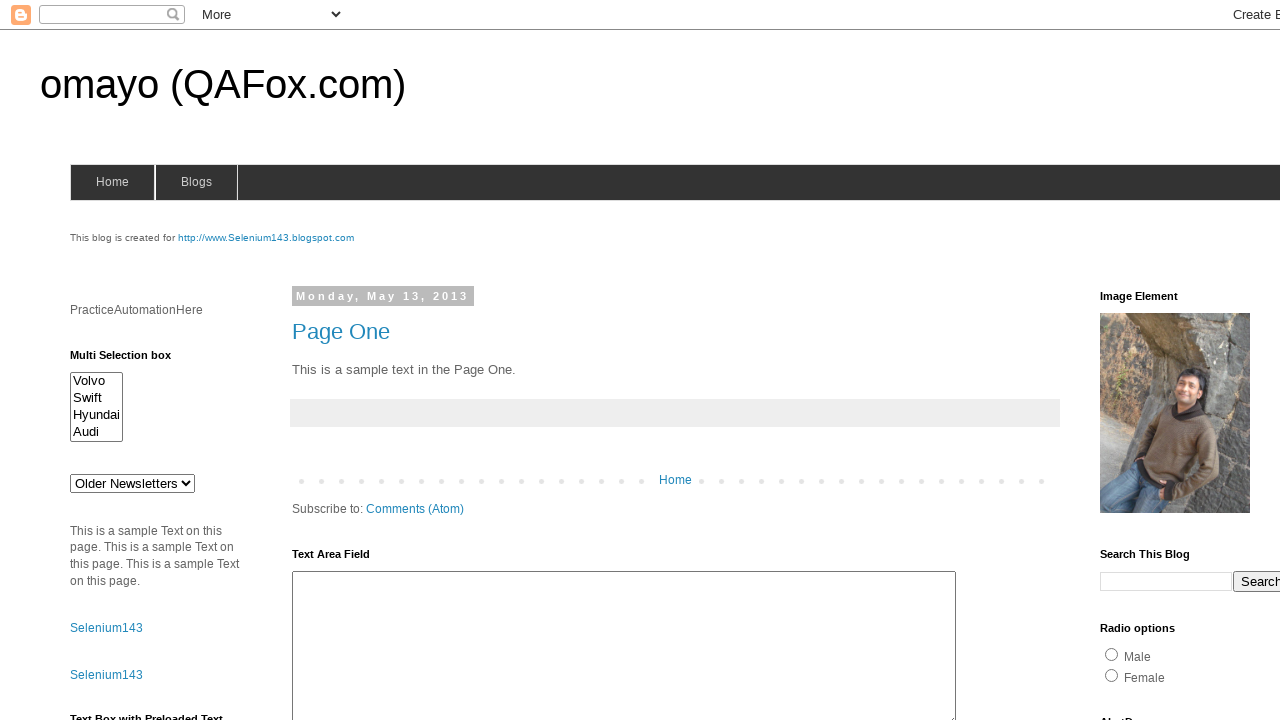

Clicked link to open a popup window at (132, 360) on text=Open a popup window
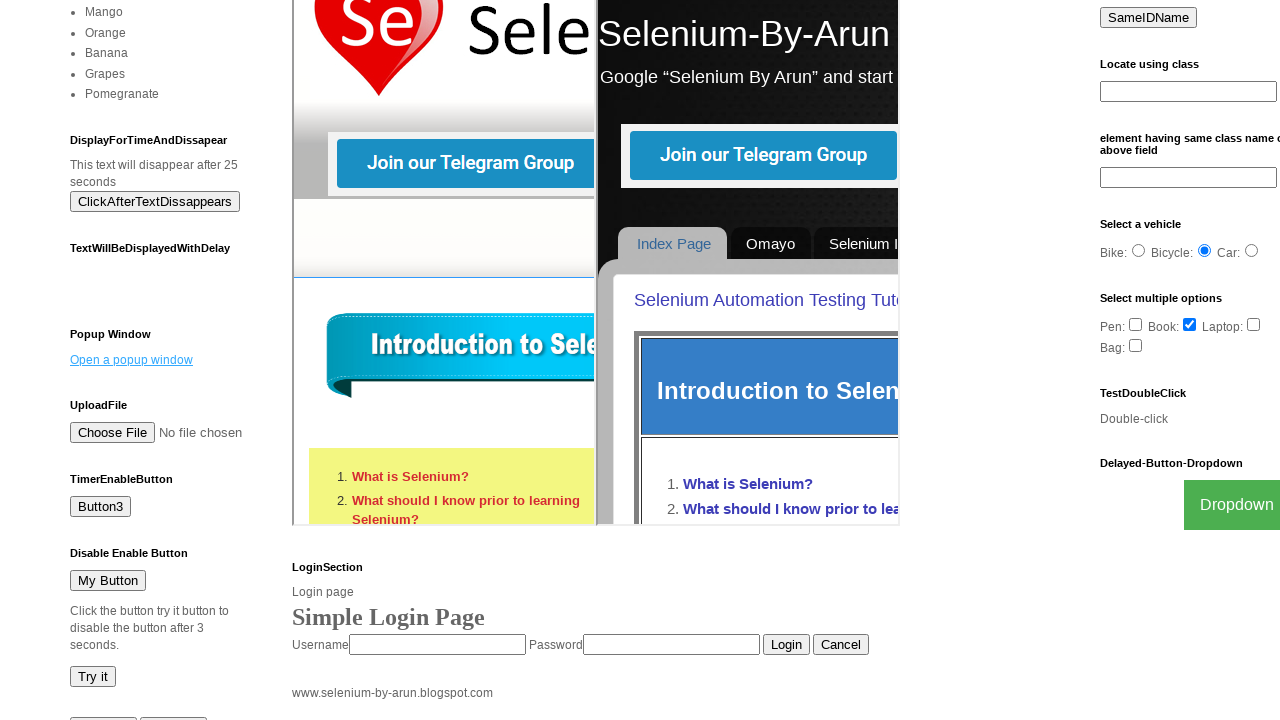

Waited for popup window to appear
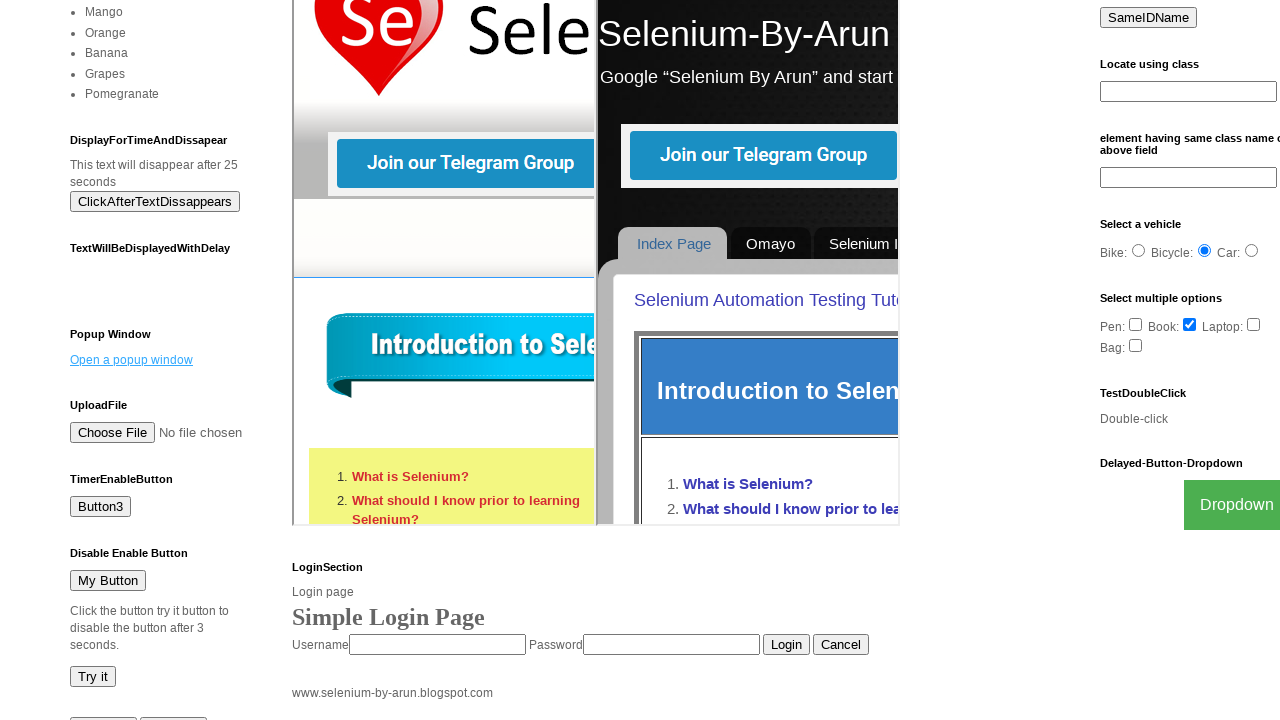

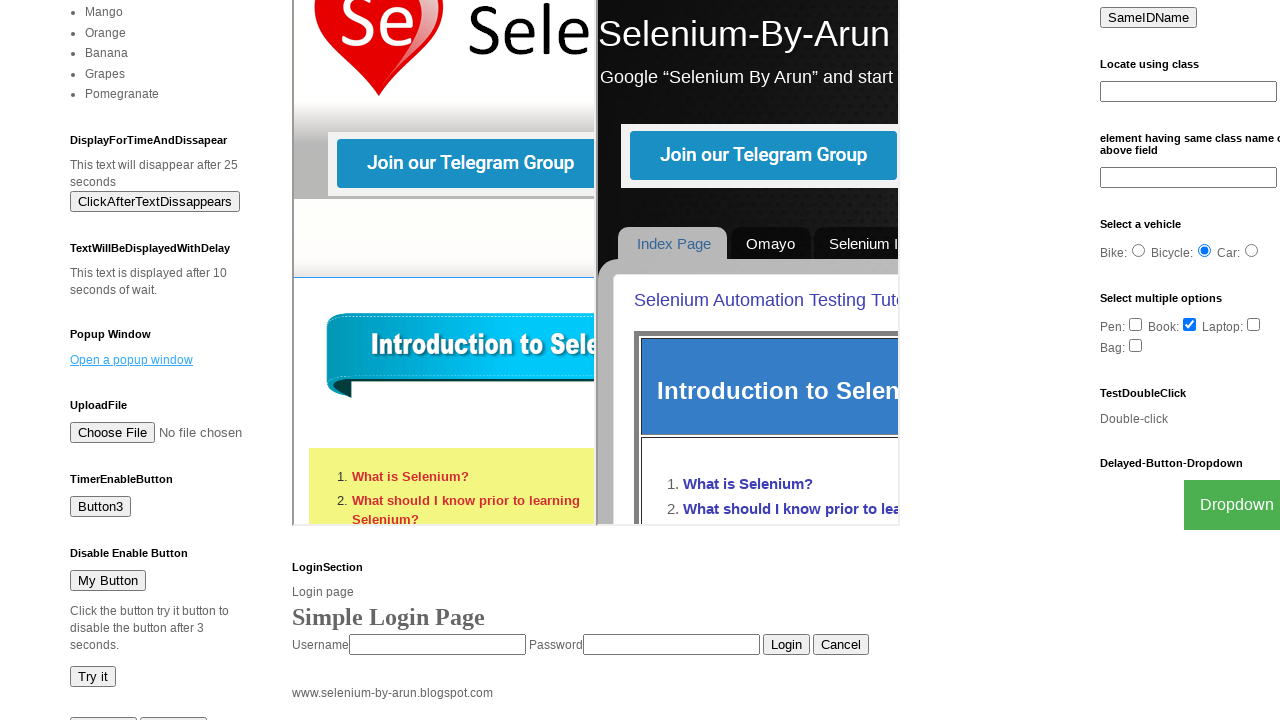